Tests element highlighting by finding an element on a large page and visually highlighting it with a red dashed border using JavaScript execution, then reverting the style after a delay.

Starting URL: http://the-internet.herokuapp.com/large

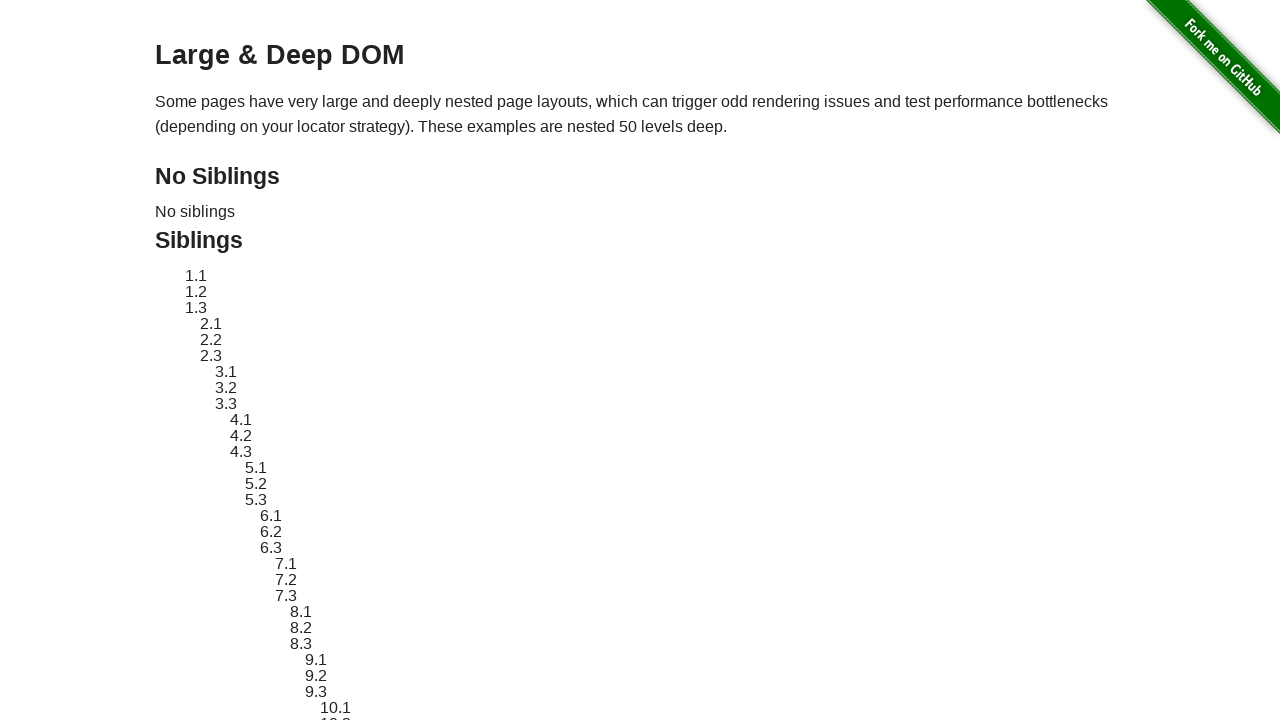

Located target element with ID 'sibling-2.3'
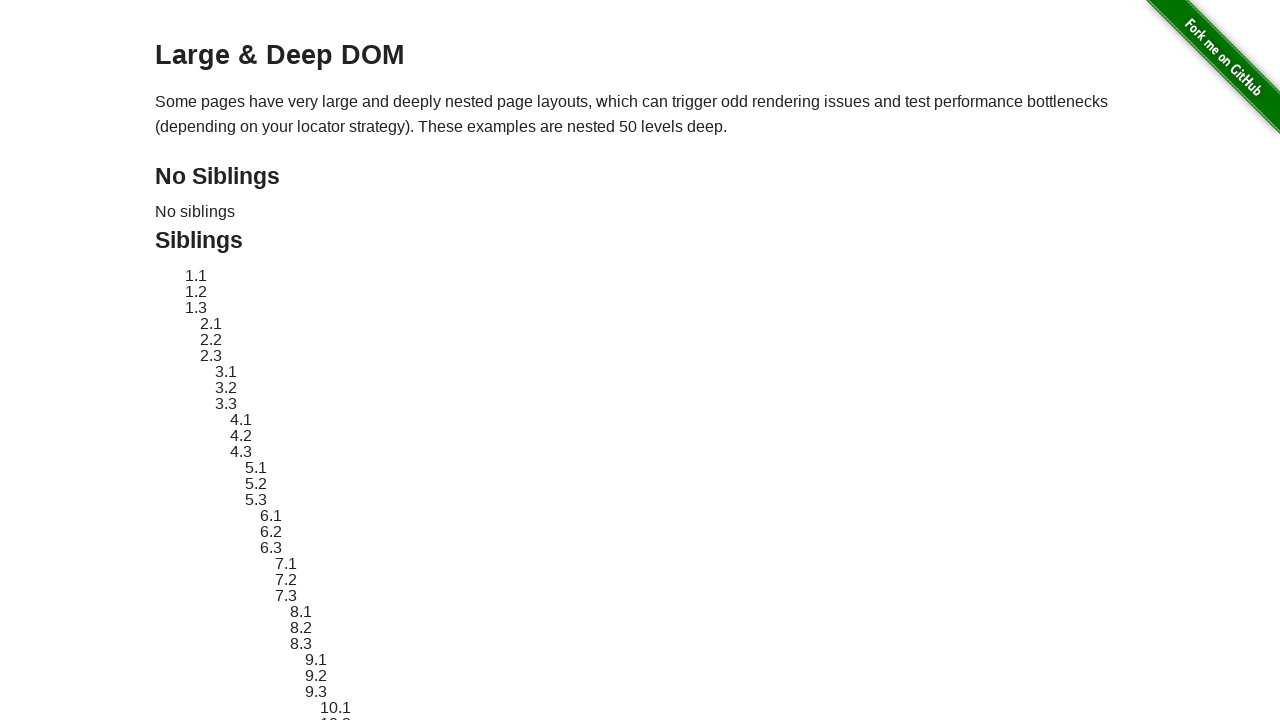

Retrieved original style attribute from target element
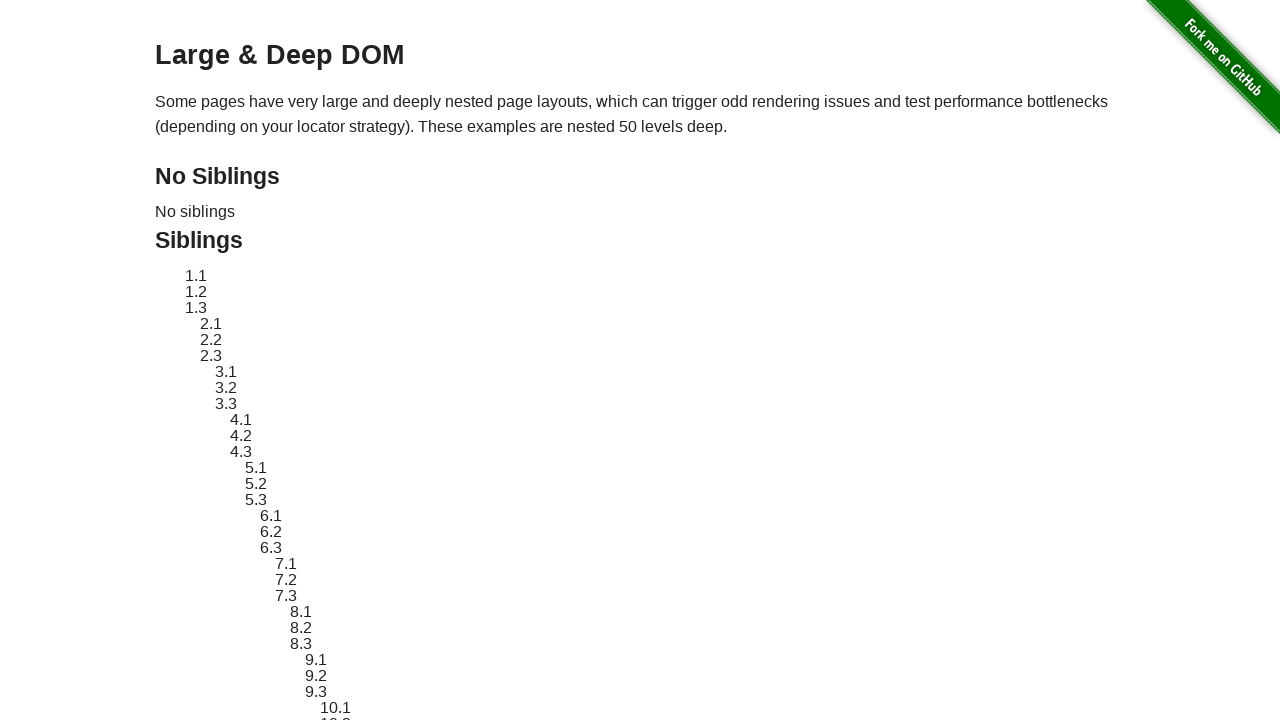

Applied red dashed border highlighting to target element
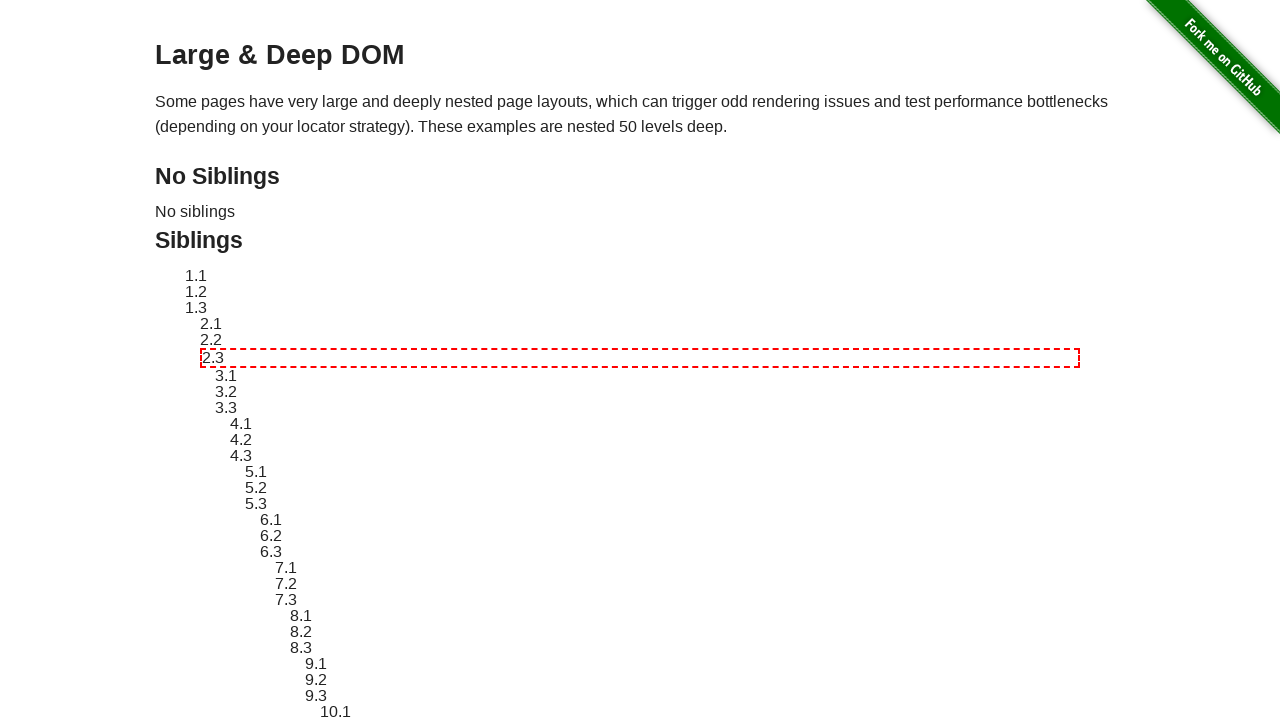

Waited 2 seconds for visual inspection of highlighted element
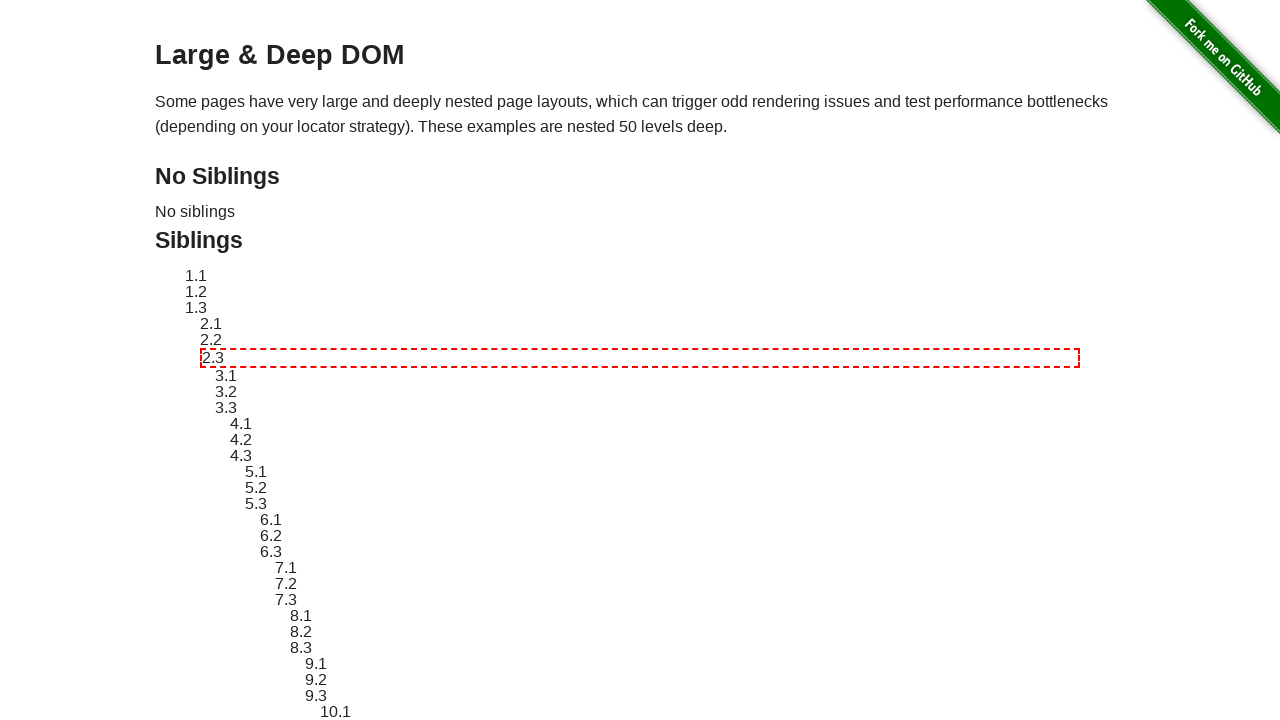

Reverted element style to original state
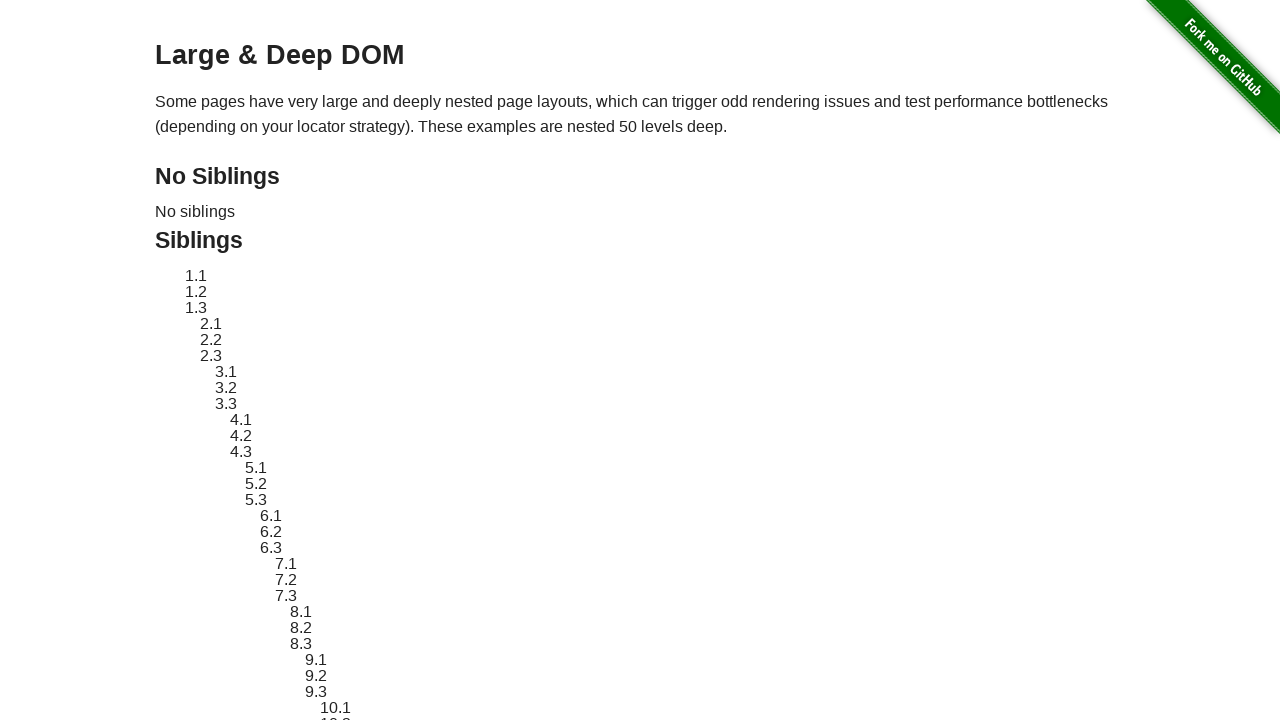

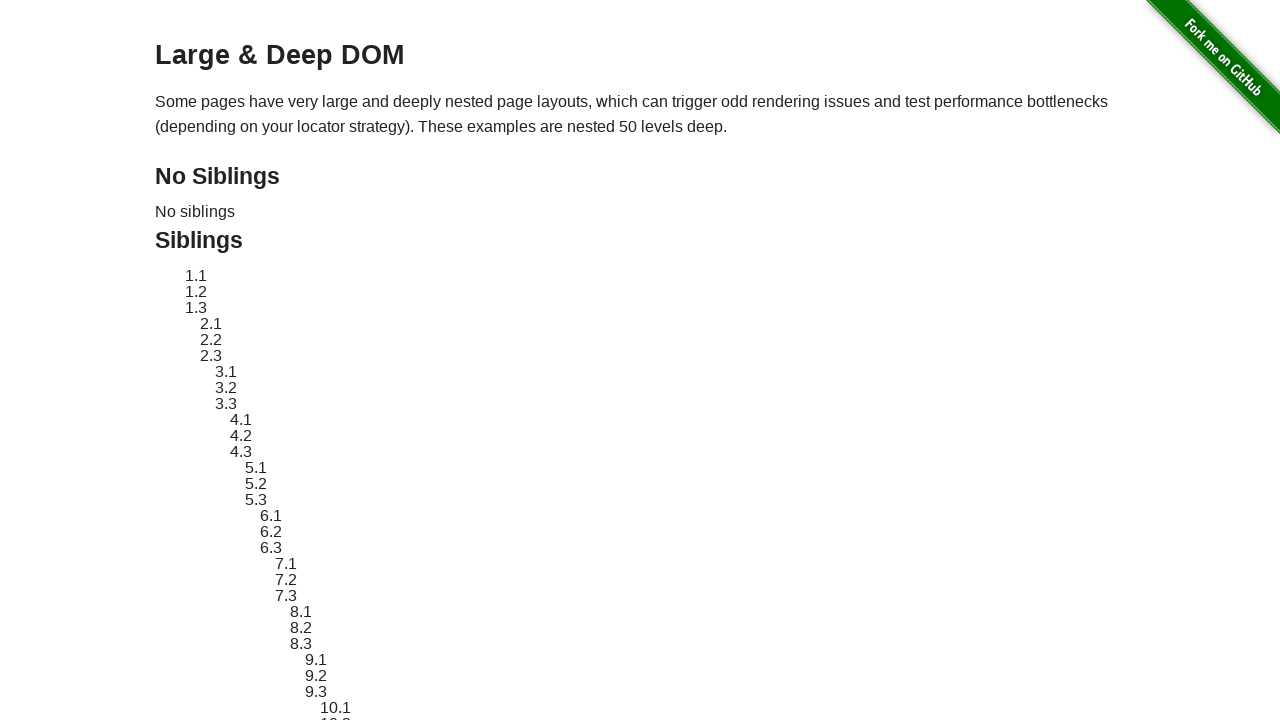